Navigates to a football statistics page and clicks the "All matches" button to display all match data, then verifies the table loads with match information.

Starting URL: https://www.adamchoi.co.uk/teamgoals/detailed

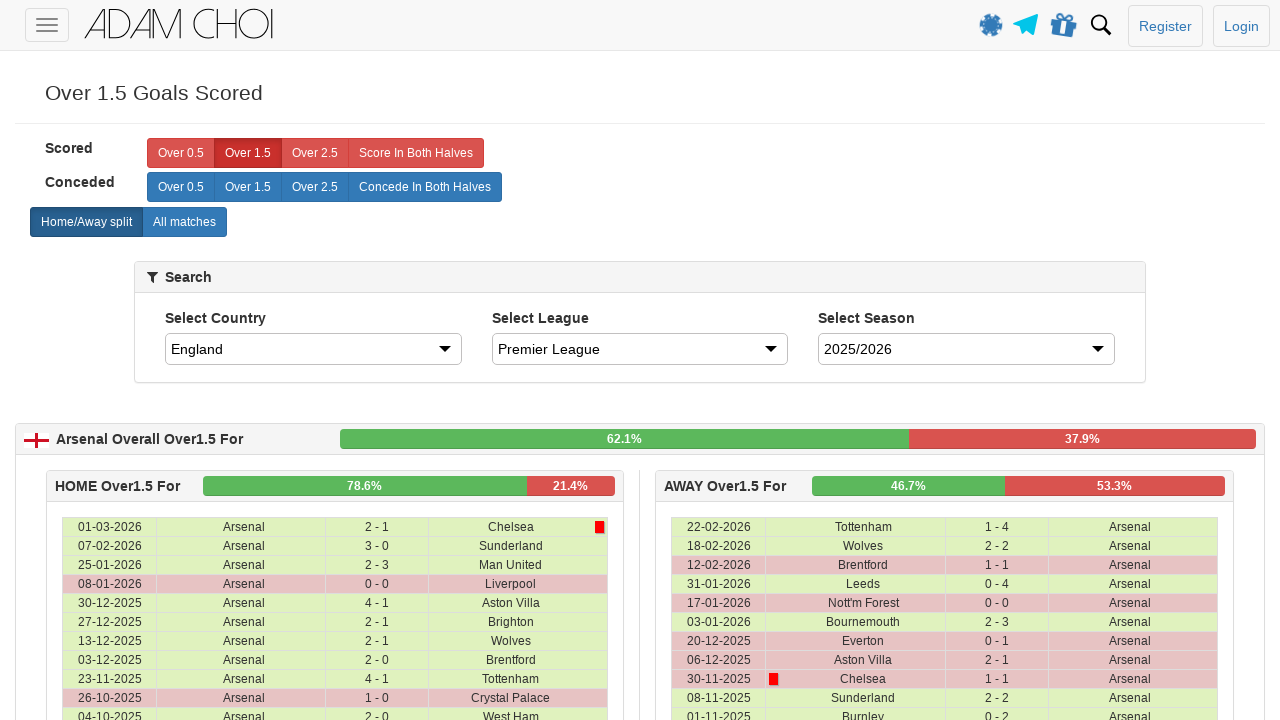

Navigated to football statistics page
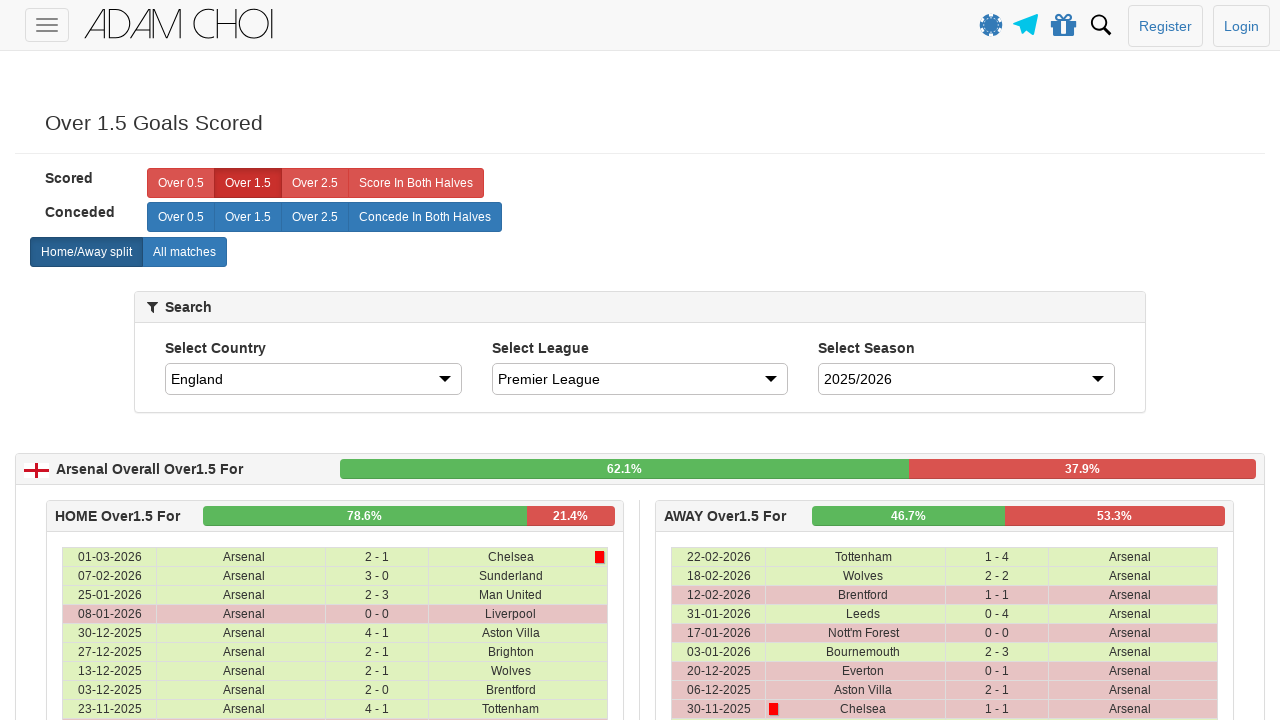

All matches button became visible
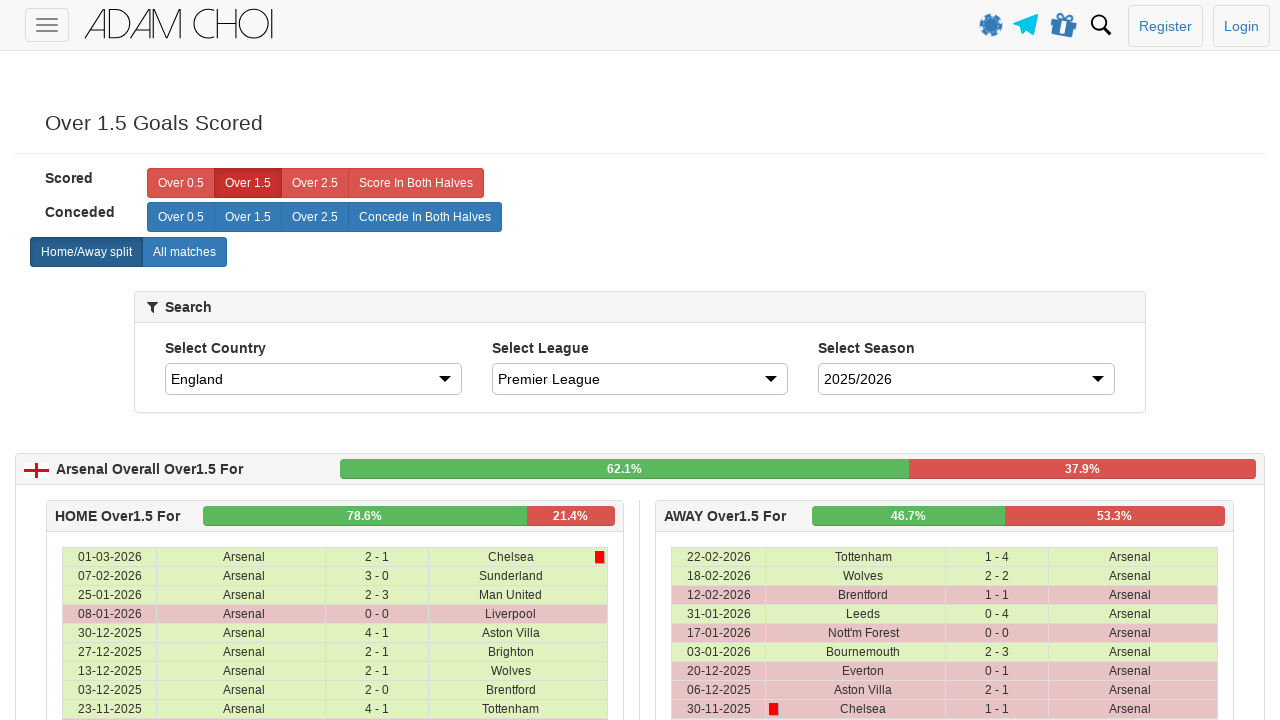

Clicked the All matches button at (184, 252) on xpath=//label[@analytics-event="All matches"]
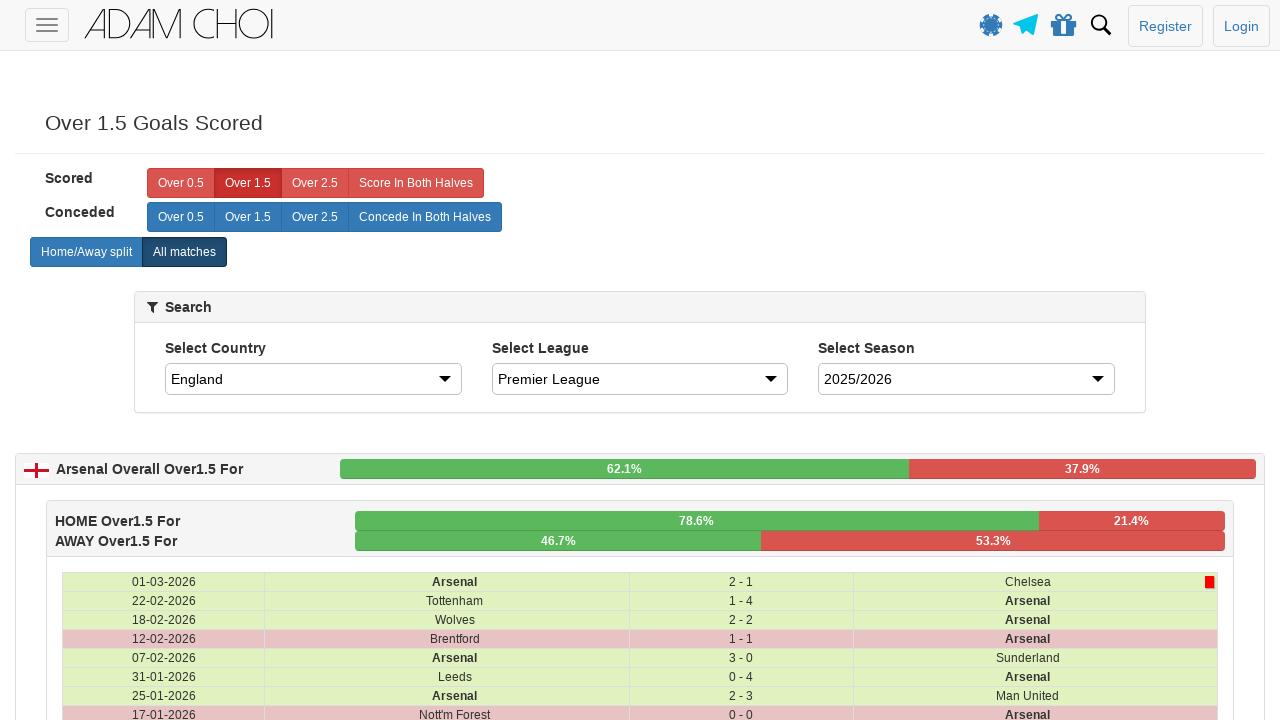

Match data table loaded with match information
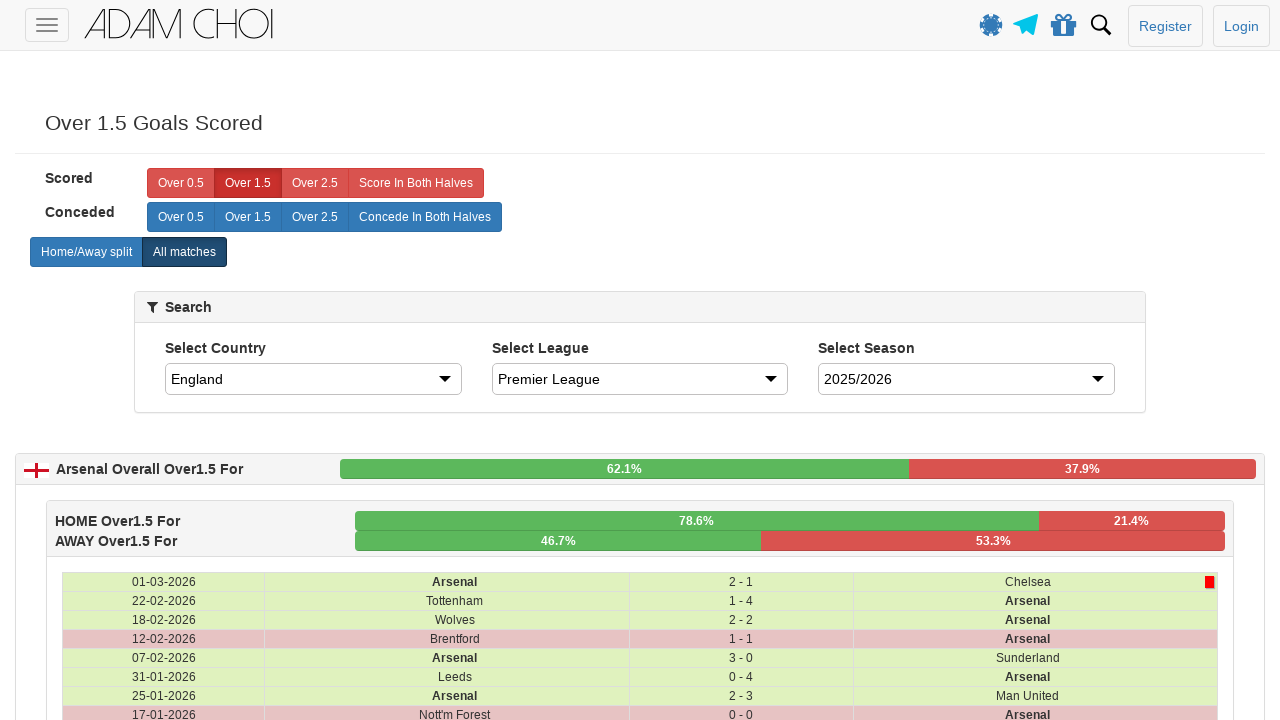

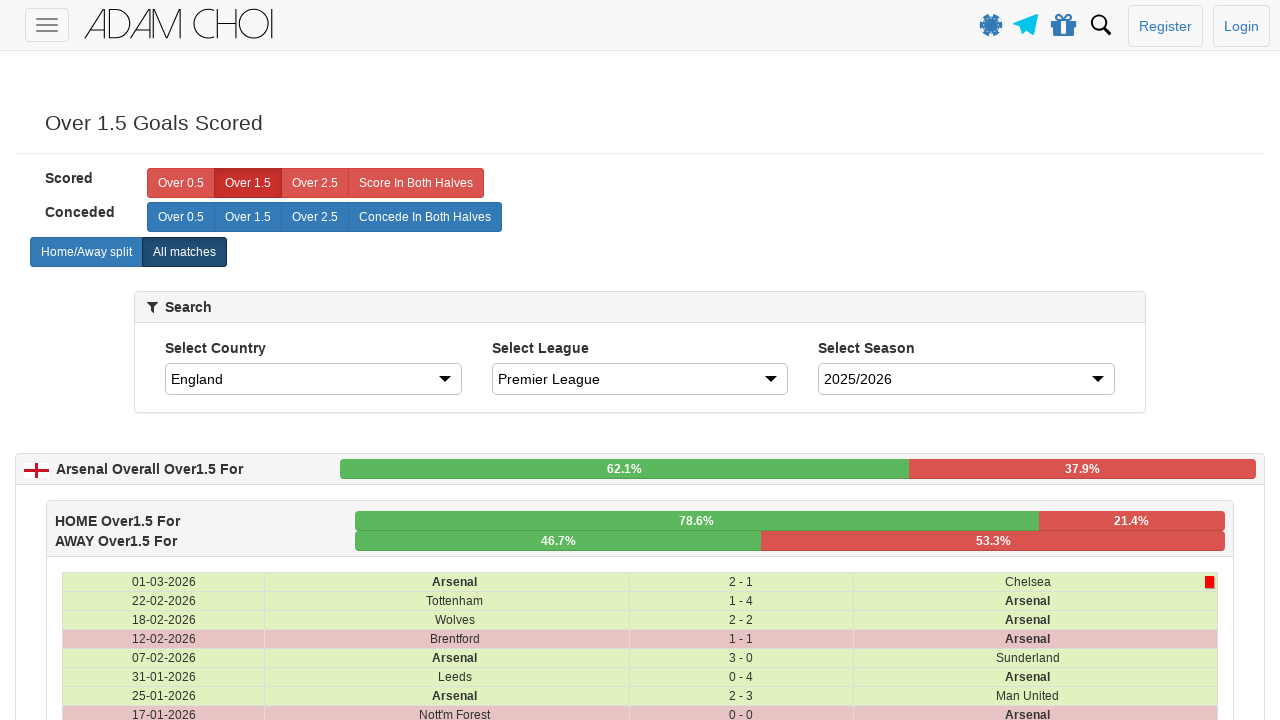